Tests navigation between All, Active, and Completed filter views and back button functionality

Starting URL: https://demo.playwright.dev/todomvc

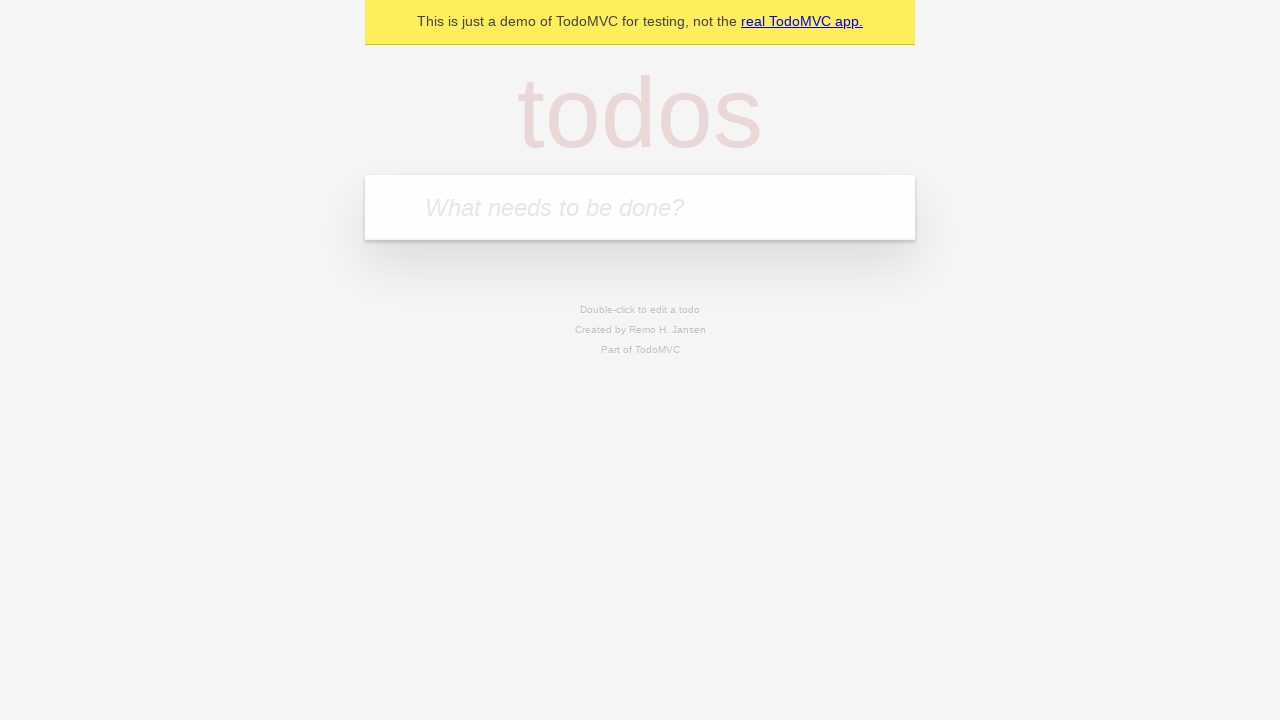

Filled todo input with 'buy some cheese' on internal:attr=[placeholder="What needs to be done?"i]
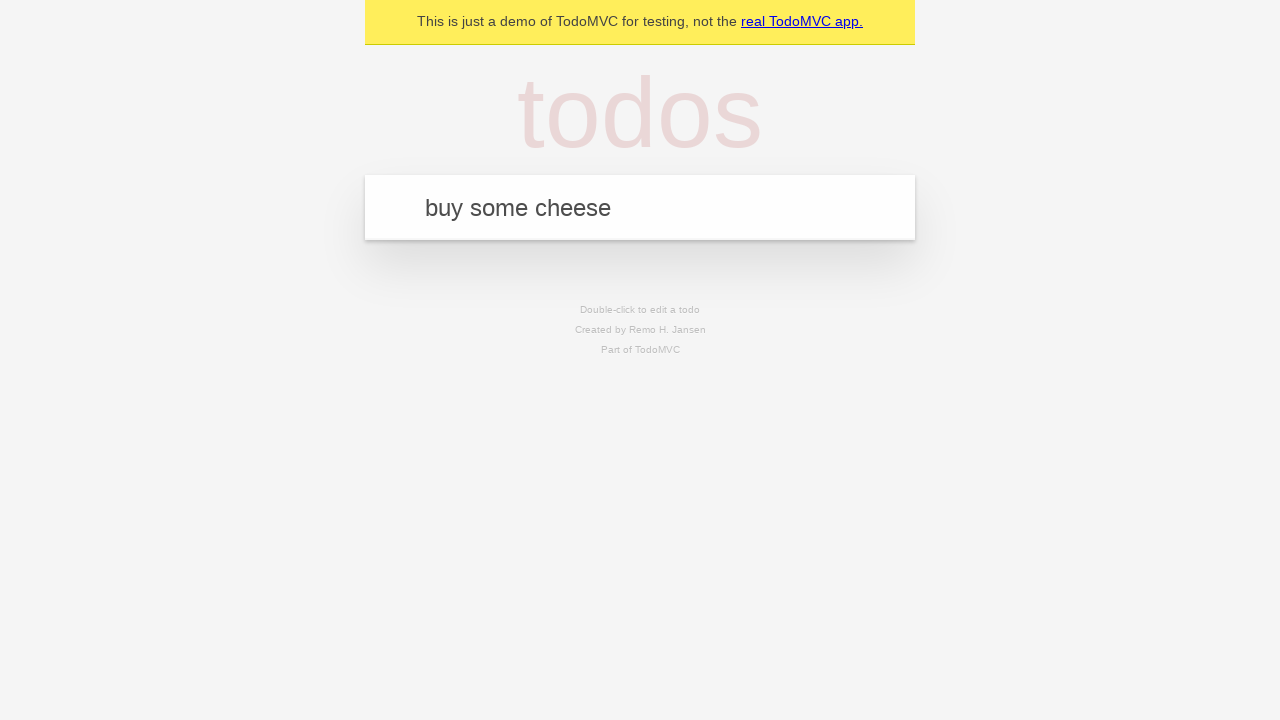

Pressed Enter to create first todo on internal:attr=[placeholder="What needs to be done?"i]
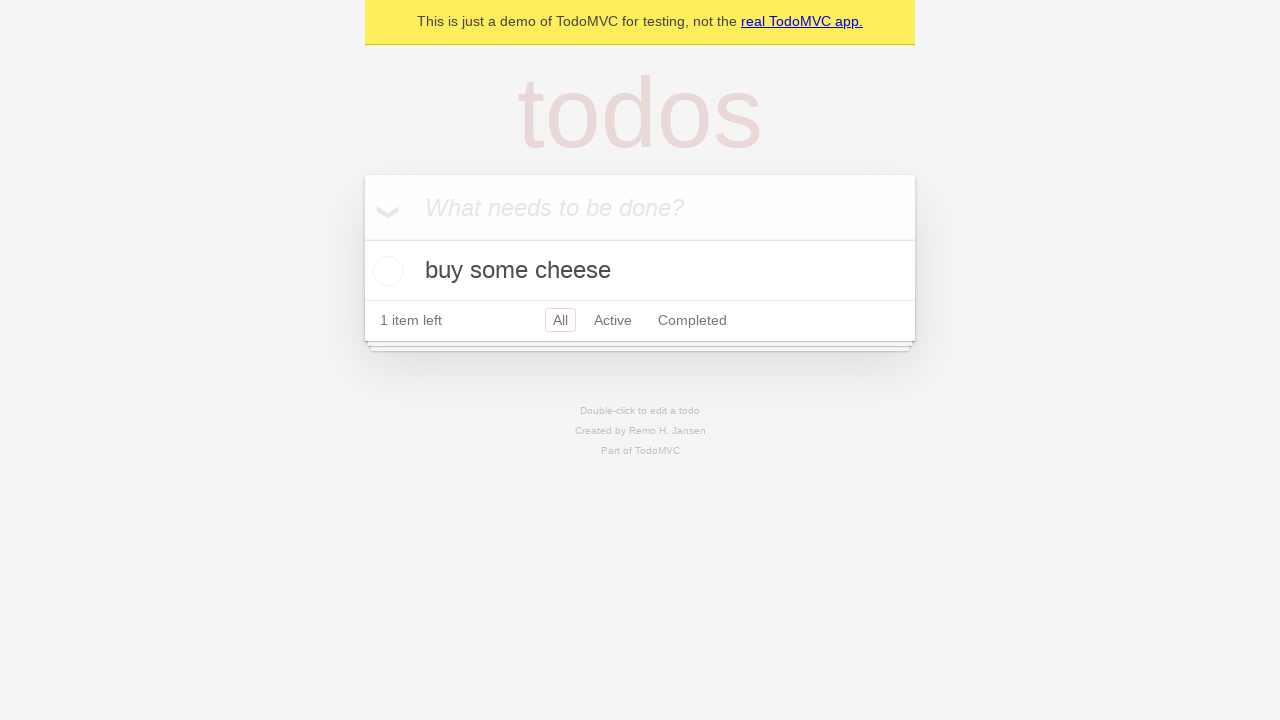

Filled todo input with 'feed the cat' on internal:attr=[placeholder="What needs to be done?"i]
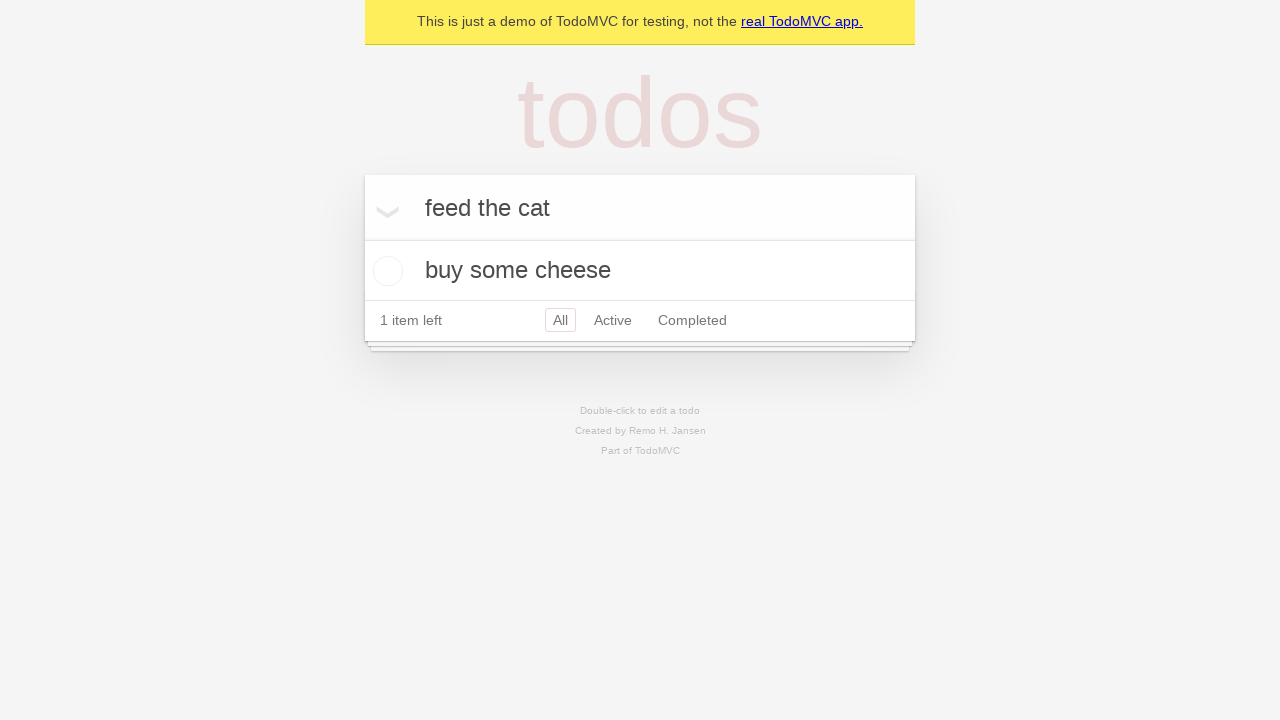

Pressed Enter to create second todo on internal:attr=[placeholder="What needs to be done?"i]
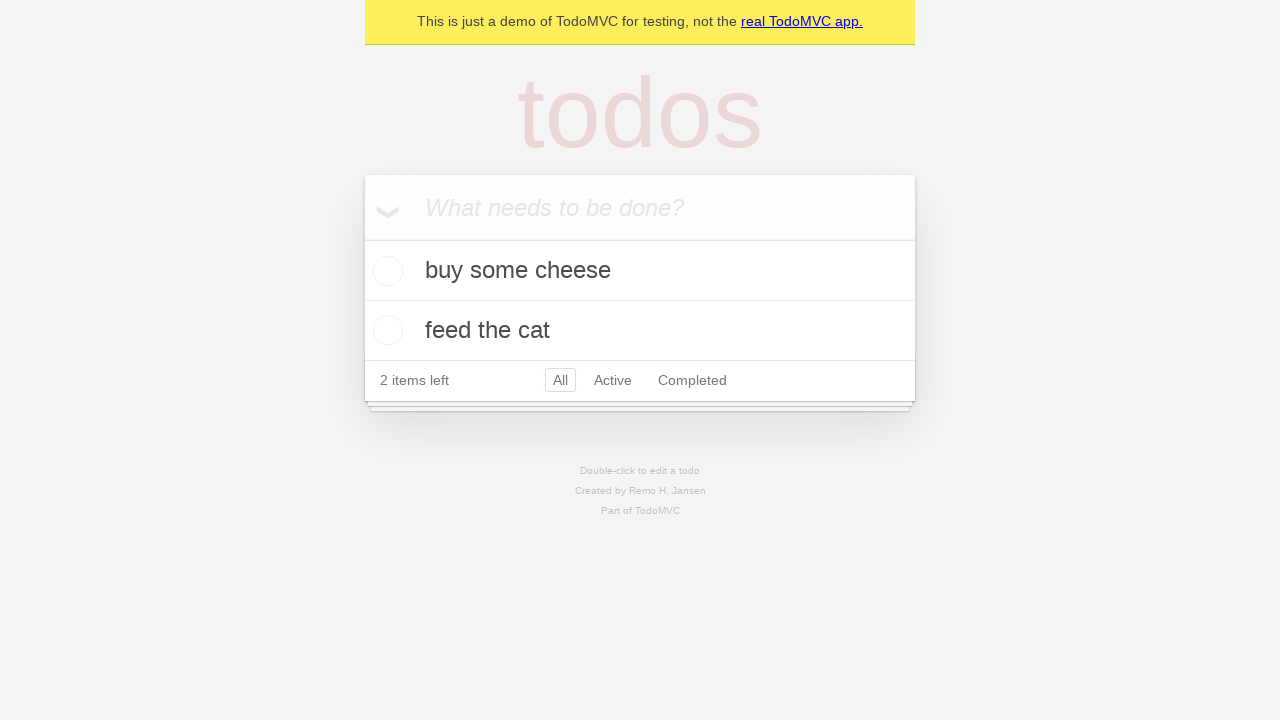

Filled todo input with 'book a doctors appointment' on internal:attr=[placeholder="What needs to be done?"i]
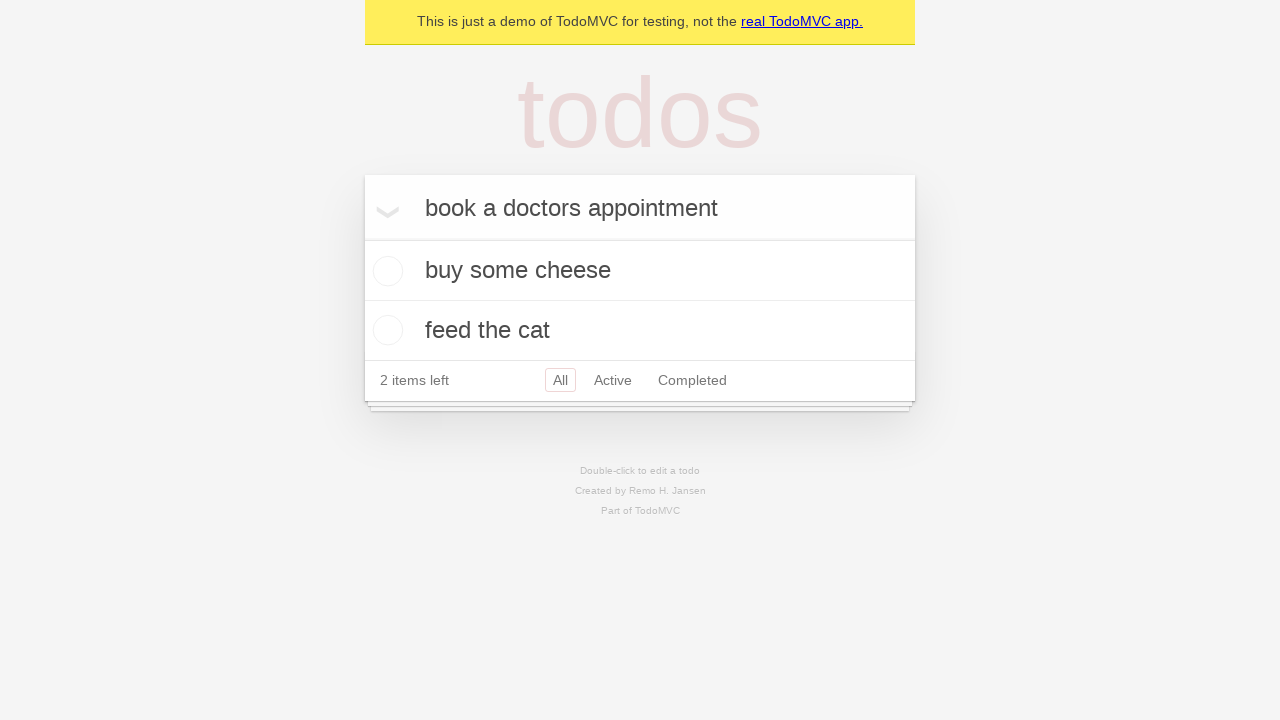

Pressed Enter to create third todo on internal:attr=[placeholder="What needs to be done?"i]
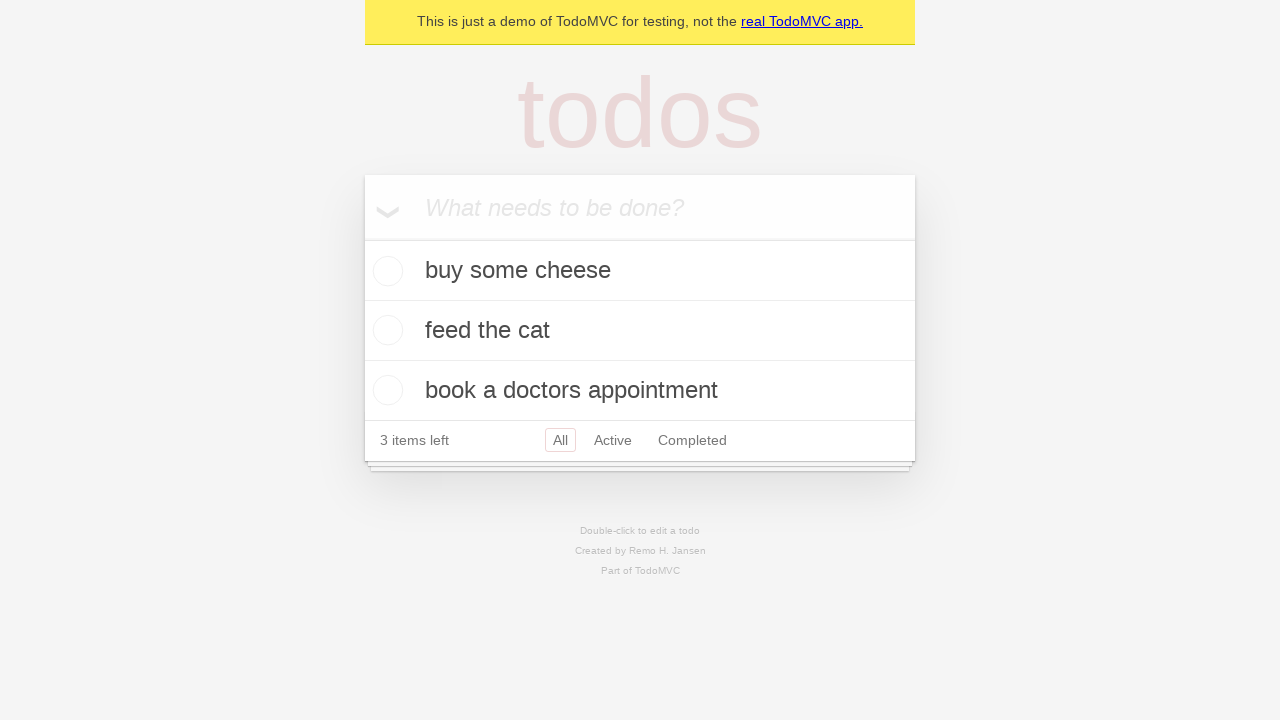

Waited for all 3 todos to appear in the DOM
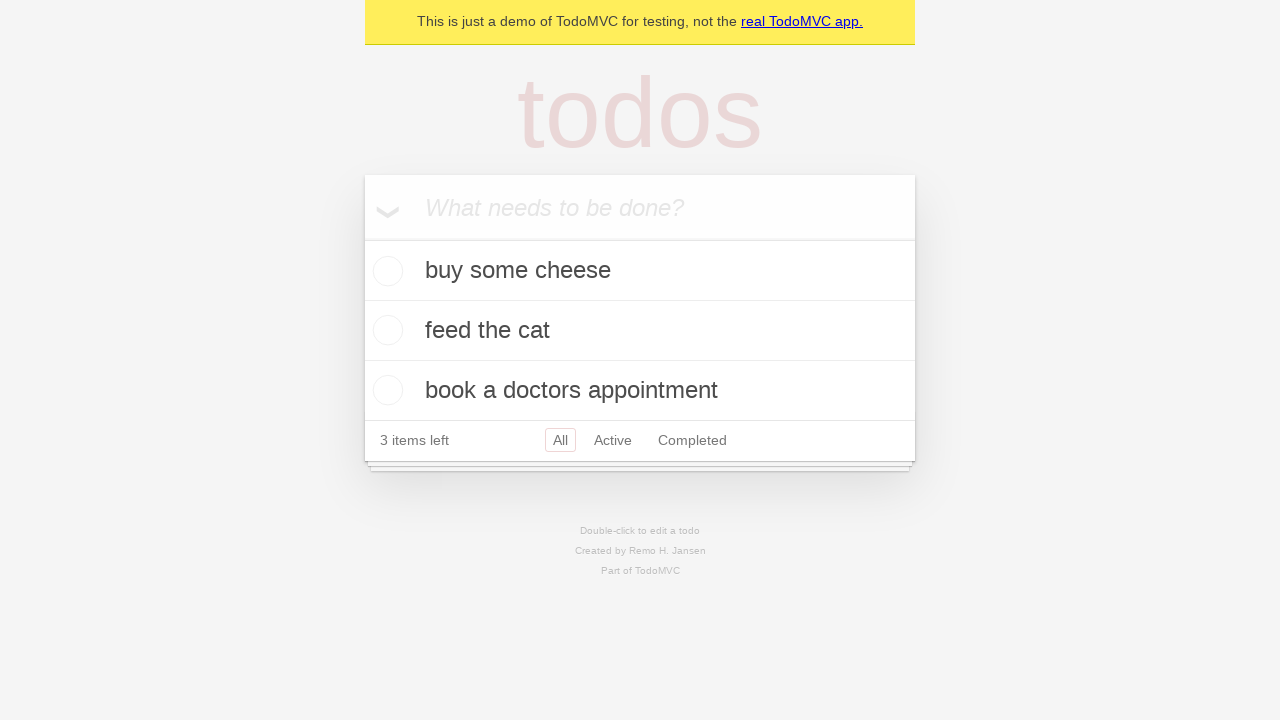

Checked the second todo as completed at (385, 330) on internal:testid=[data-testid="todo-item"s] >> nth=1 >> internal:role=checkbox
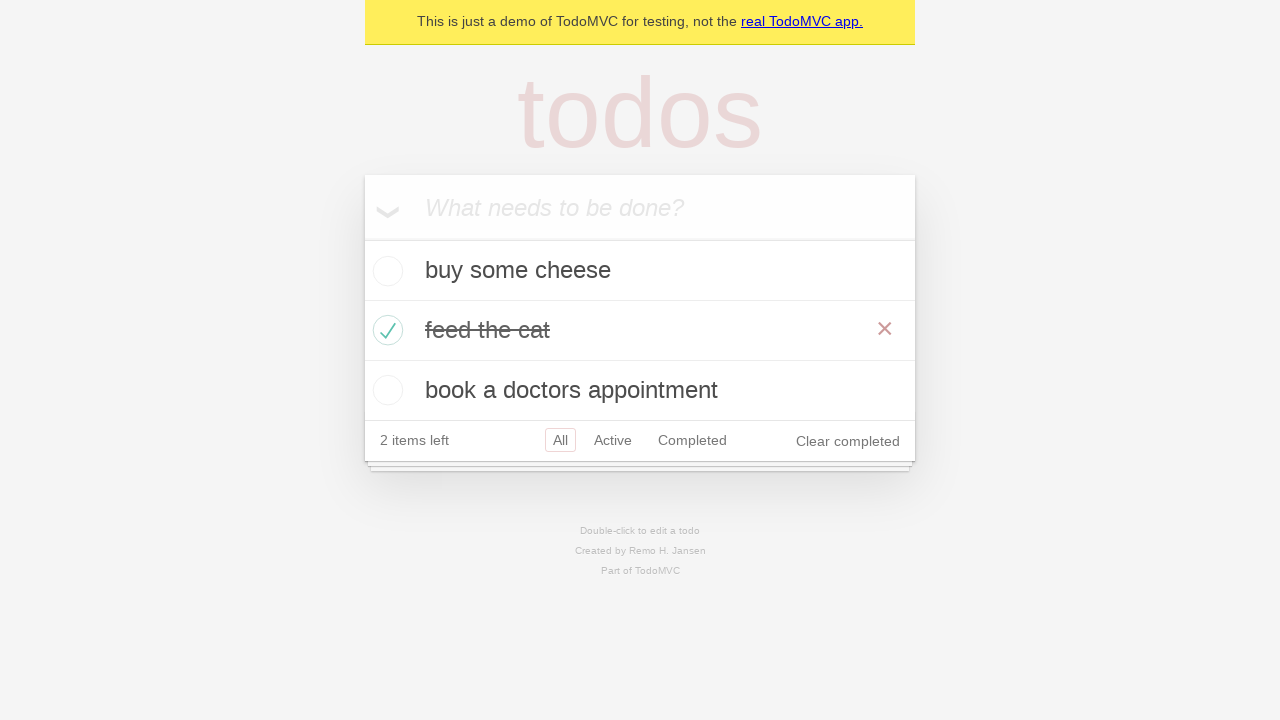

Clicked 'All' filter link at (560, 440) on internal:role=link[name="All"i]
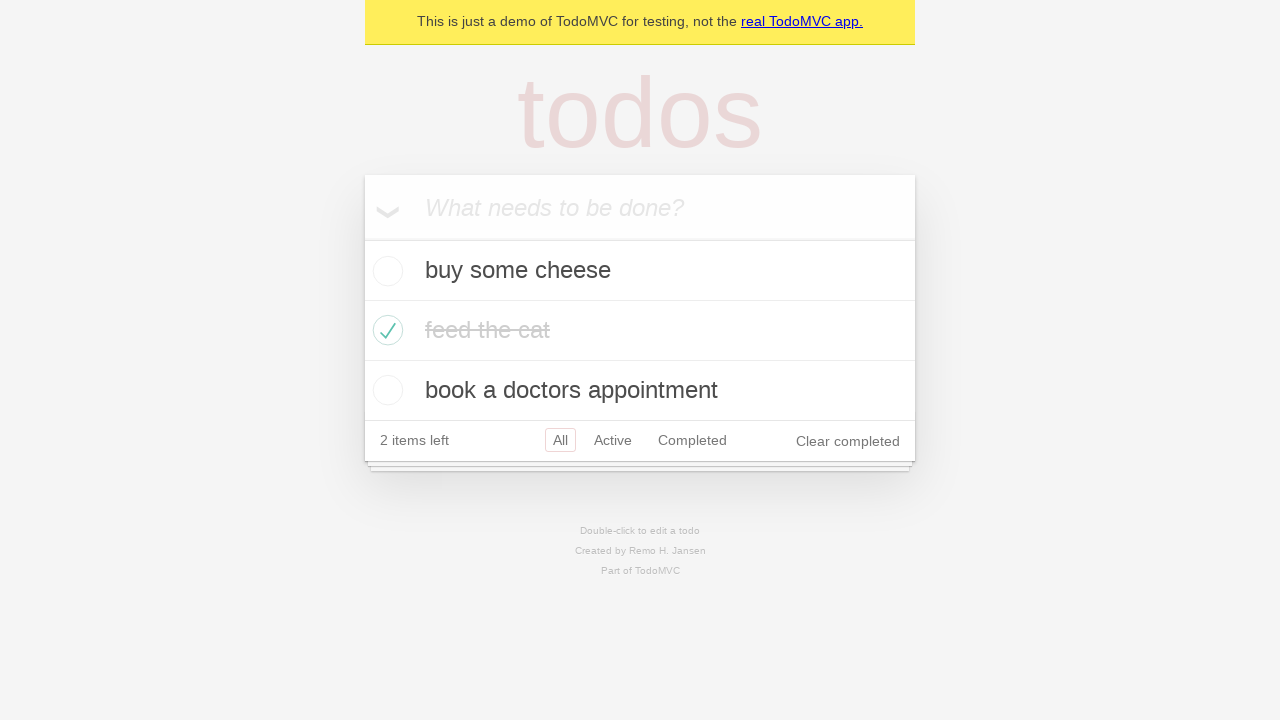

Clicked 'Active' filter link at (613, 440) on internal:role=link[name="Active"i]
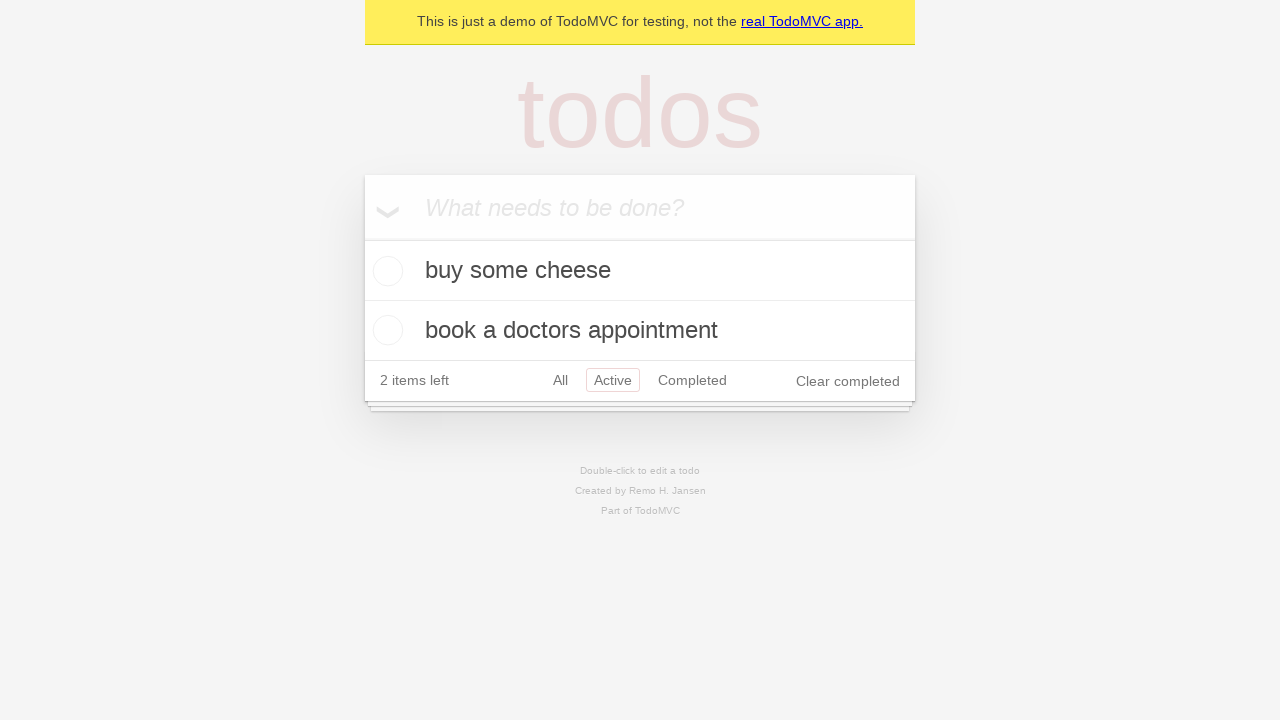

Clicked 'Completed' filter link at (692, 380) on internal:role=link[name="Completed"i]
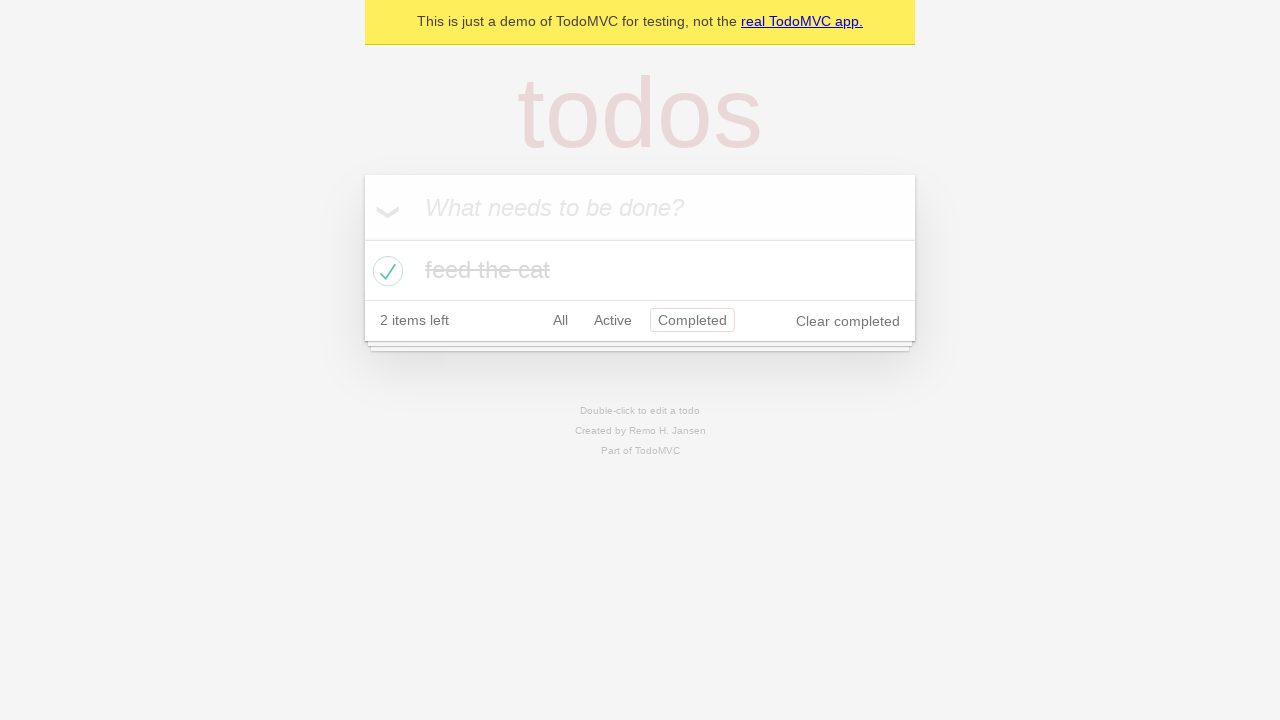

Navigated back to 'Active' filter view
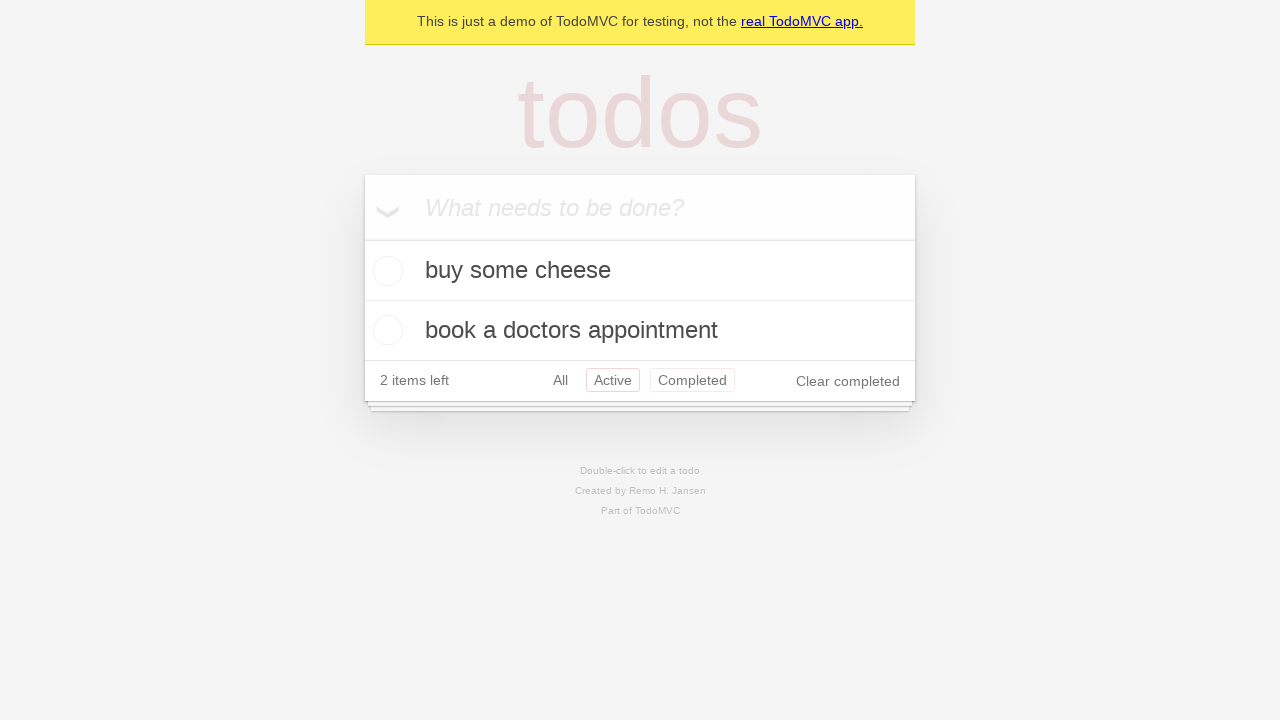

Navigated back to 'All' filter view
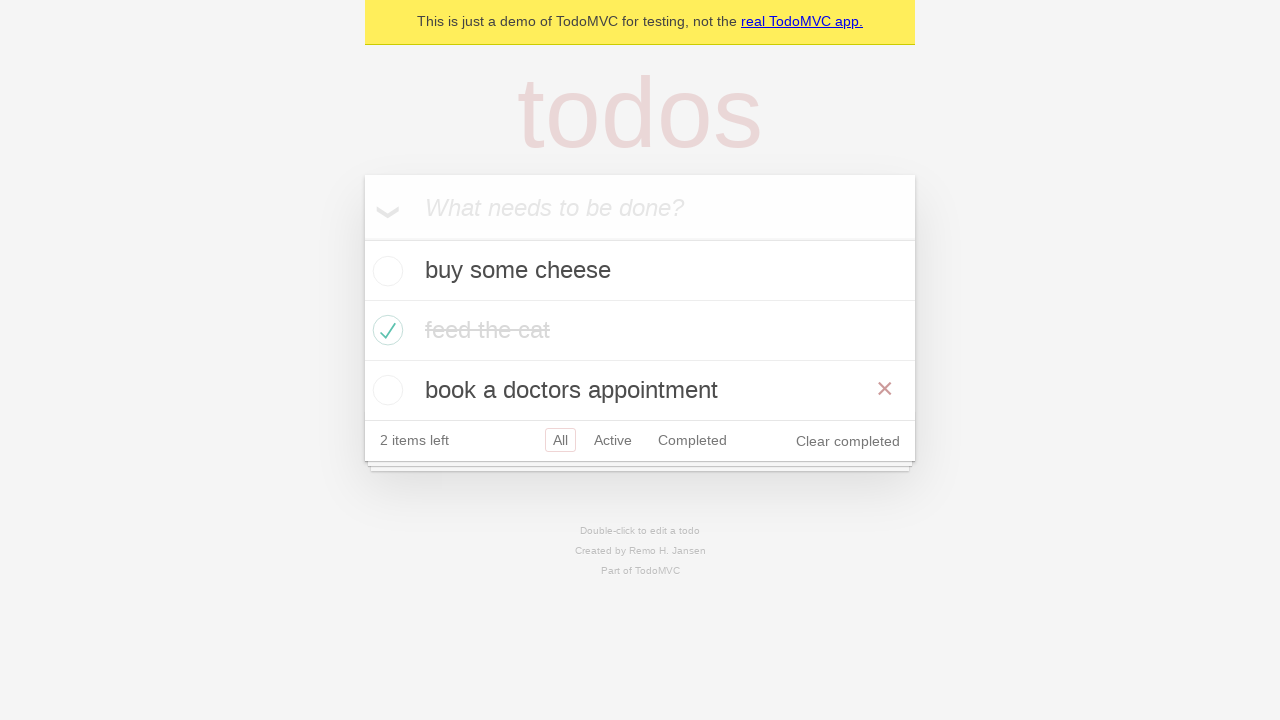

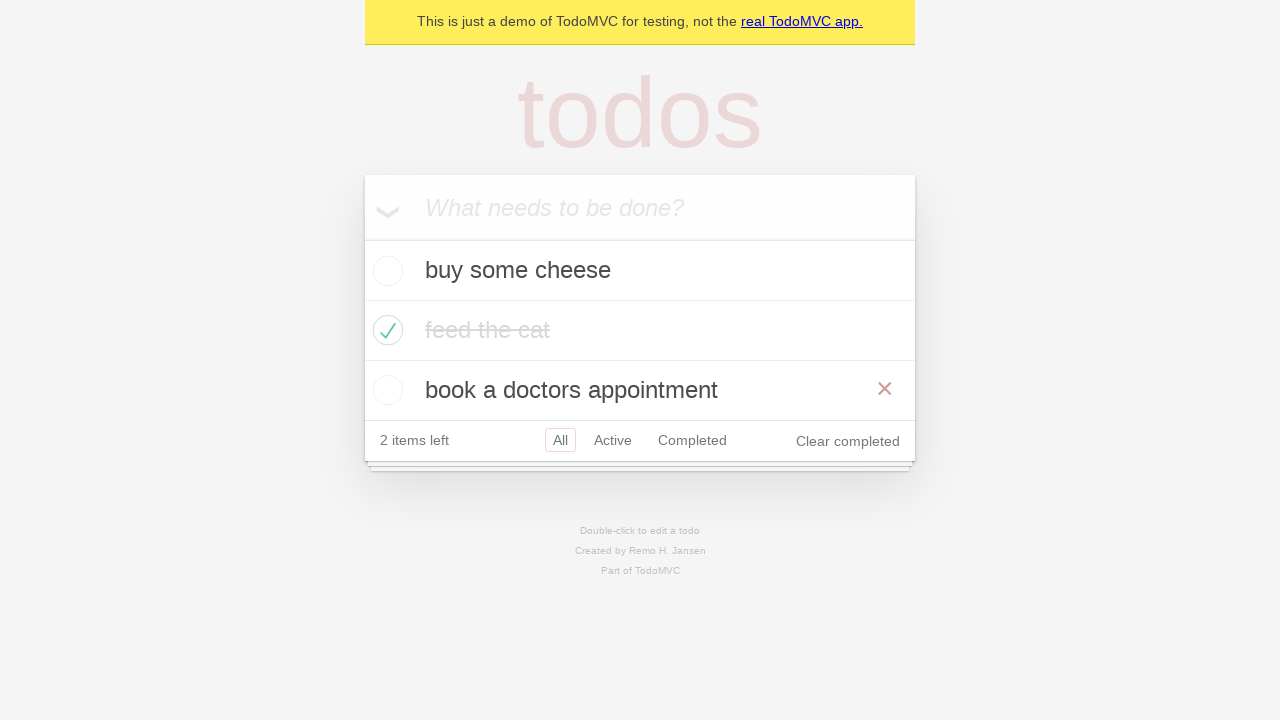